Tests that clicking a broken link results in a 500 error response from the server

Starting URL: https://demoqa.com/broken

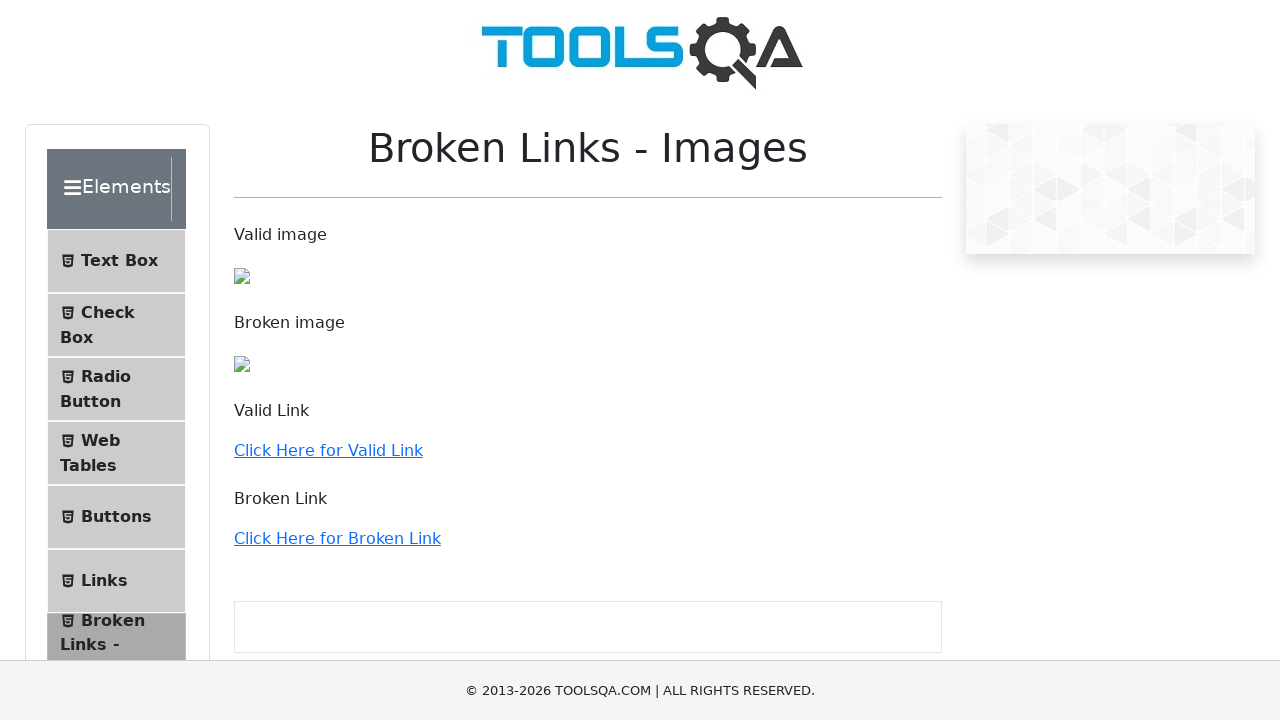

Navigated to broken links page at https://demoqa.com/broken
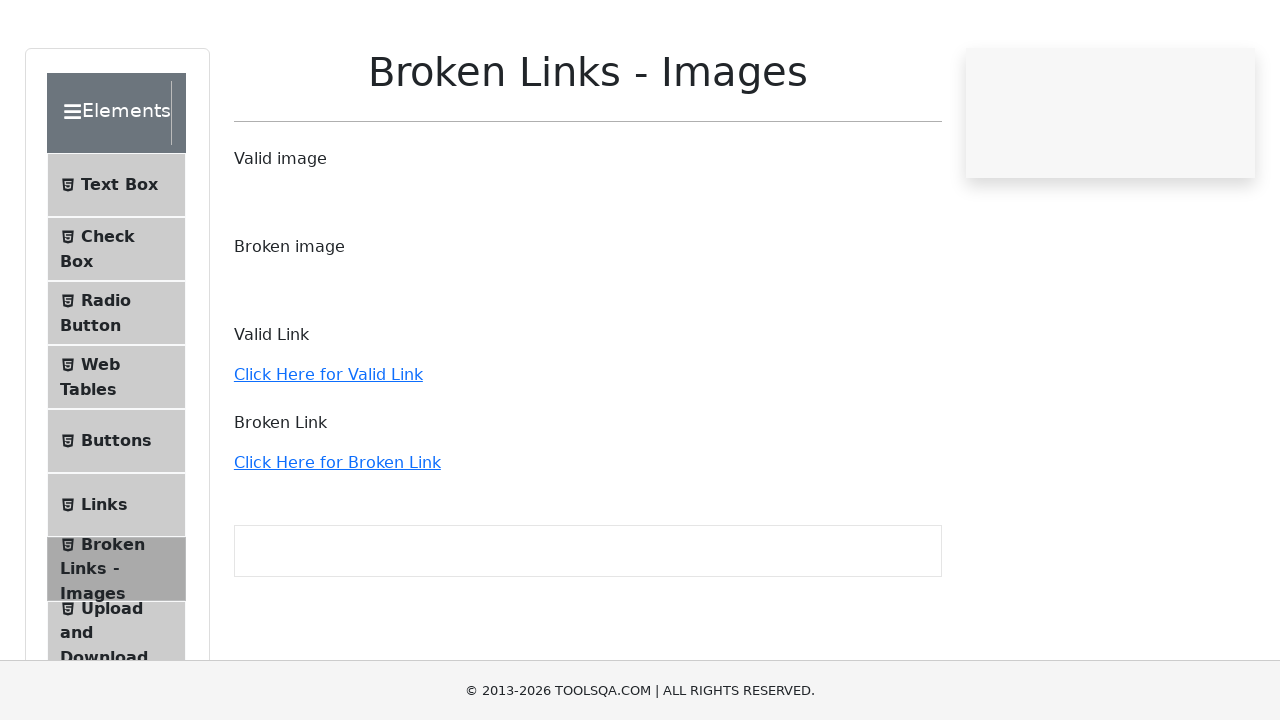

Located broken link element with text 'Click Here for Broken Link'
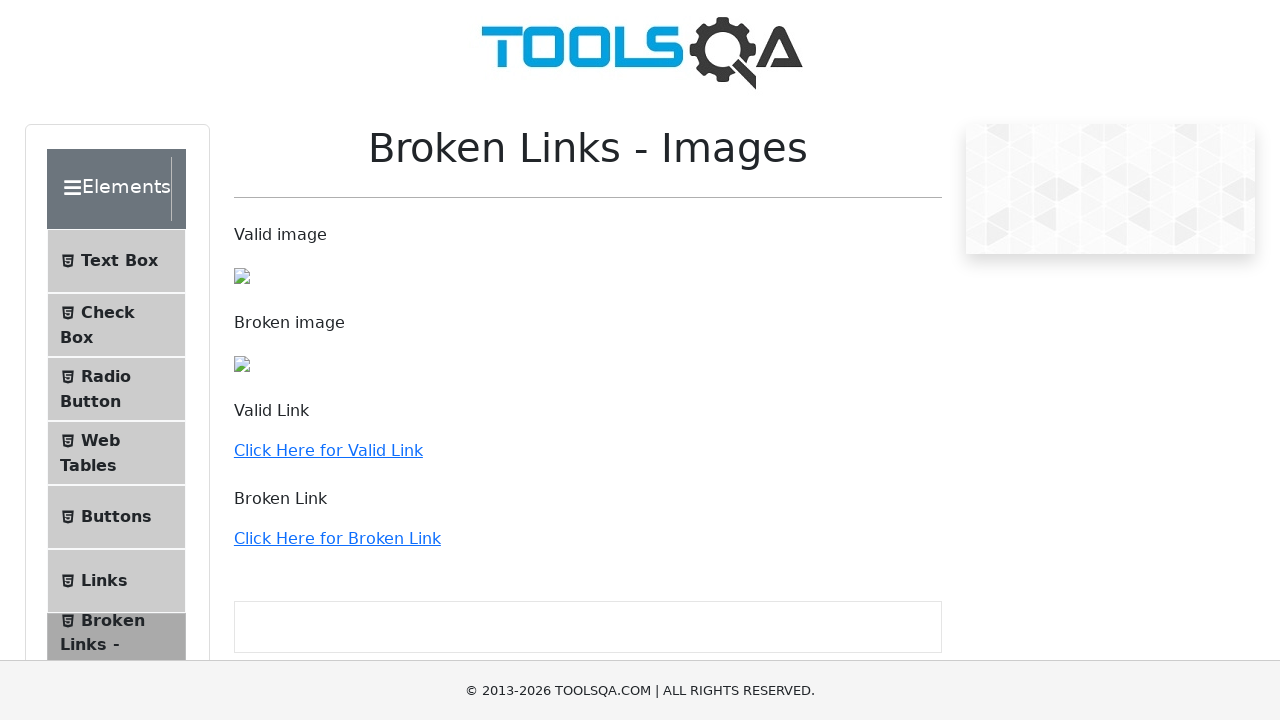

Clicked broken link and received 500 error response at (337, 538) on internal:text="Click Here for Broken Link"s
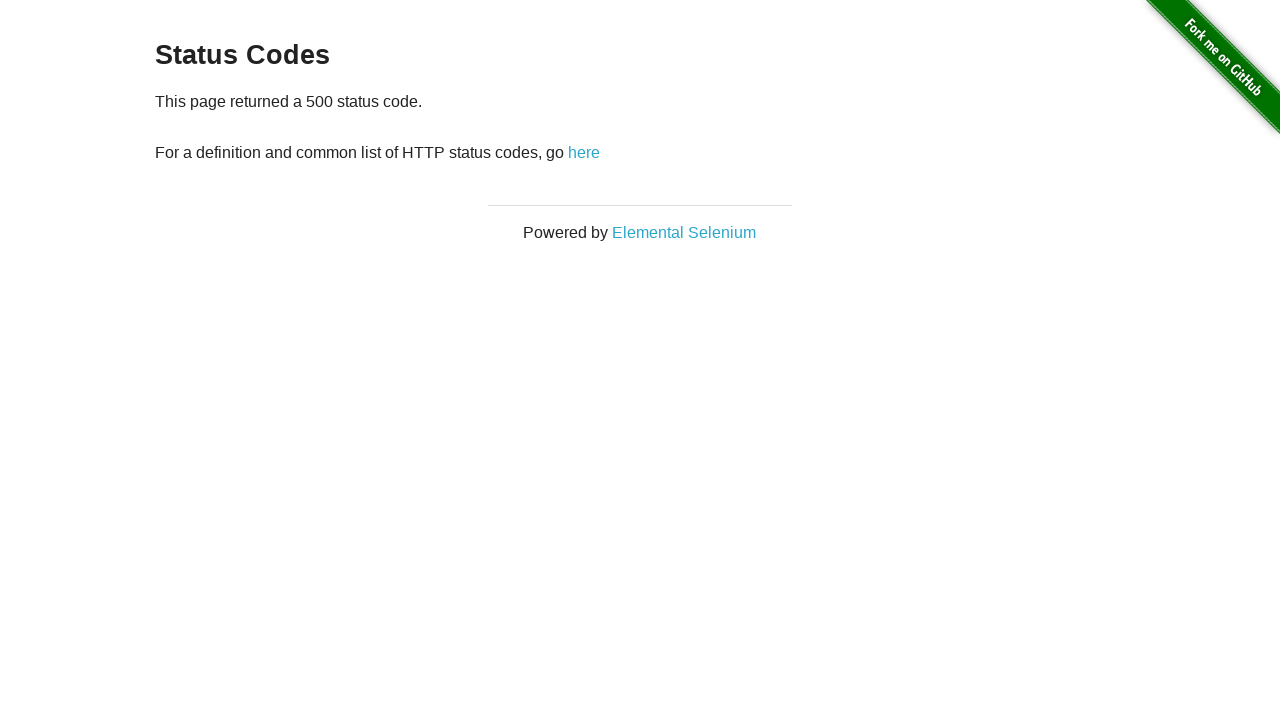

Asserted that response status code is 500
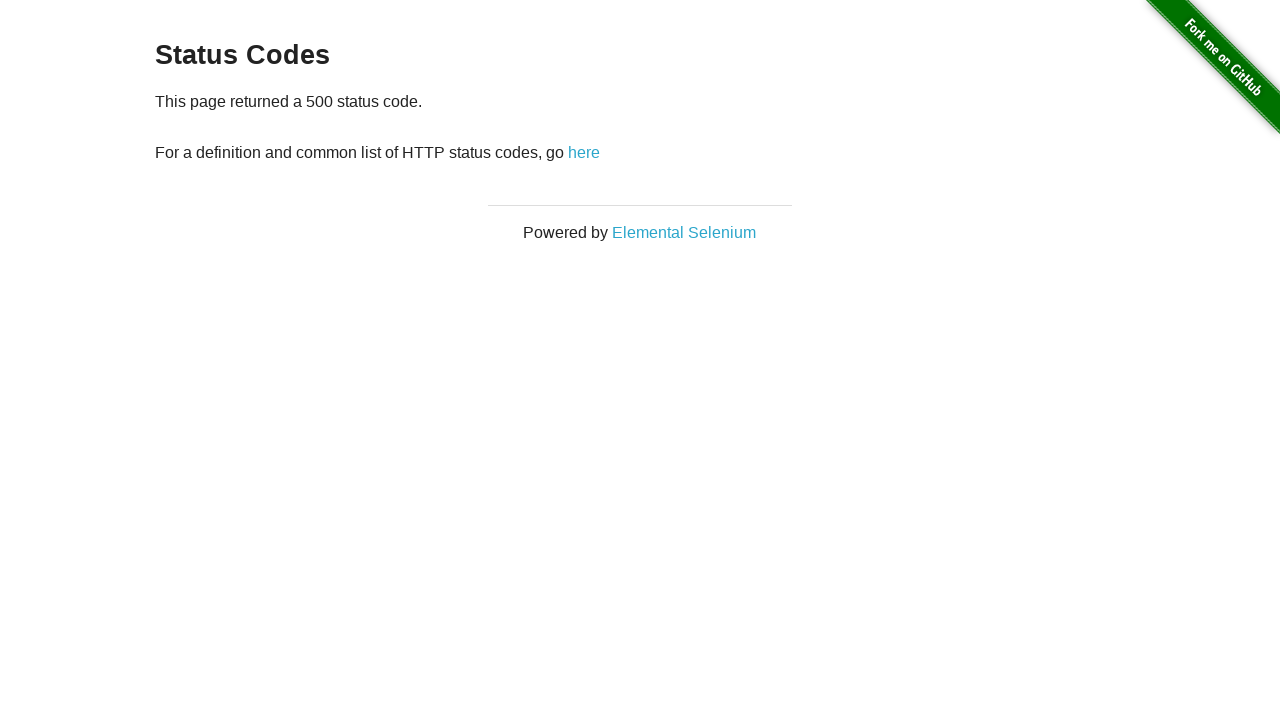

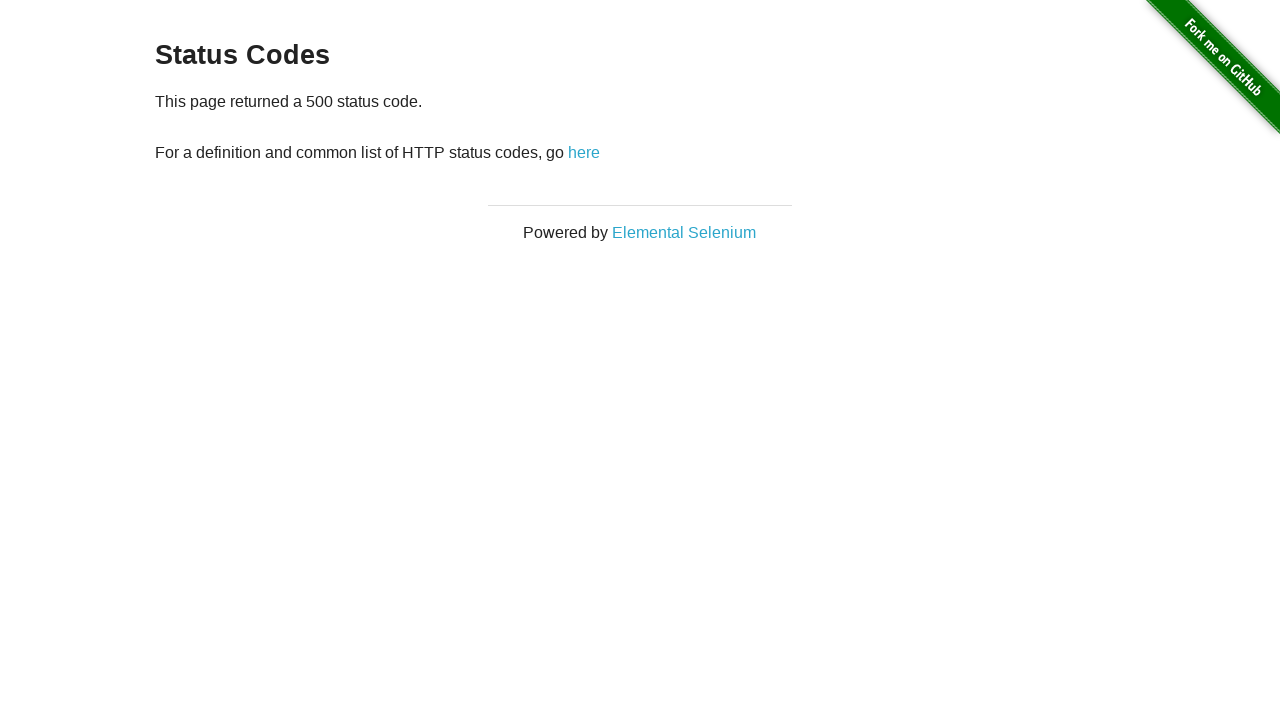